Tests radio button selection functionality by finding and clicking specific radio buttons based on their attributes

Starting URL: https://practice.cydeo.com/radio_buttons

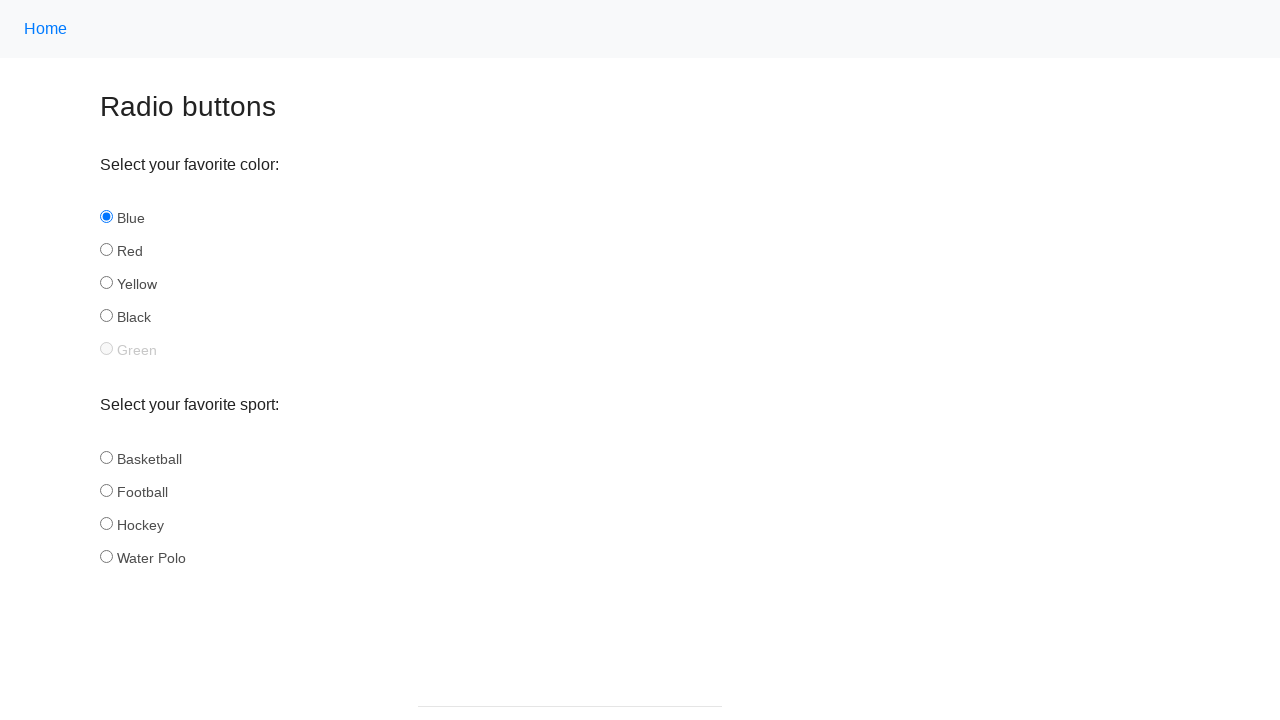

Located all sport radio buttons
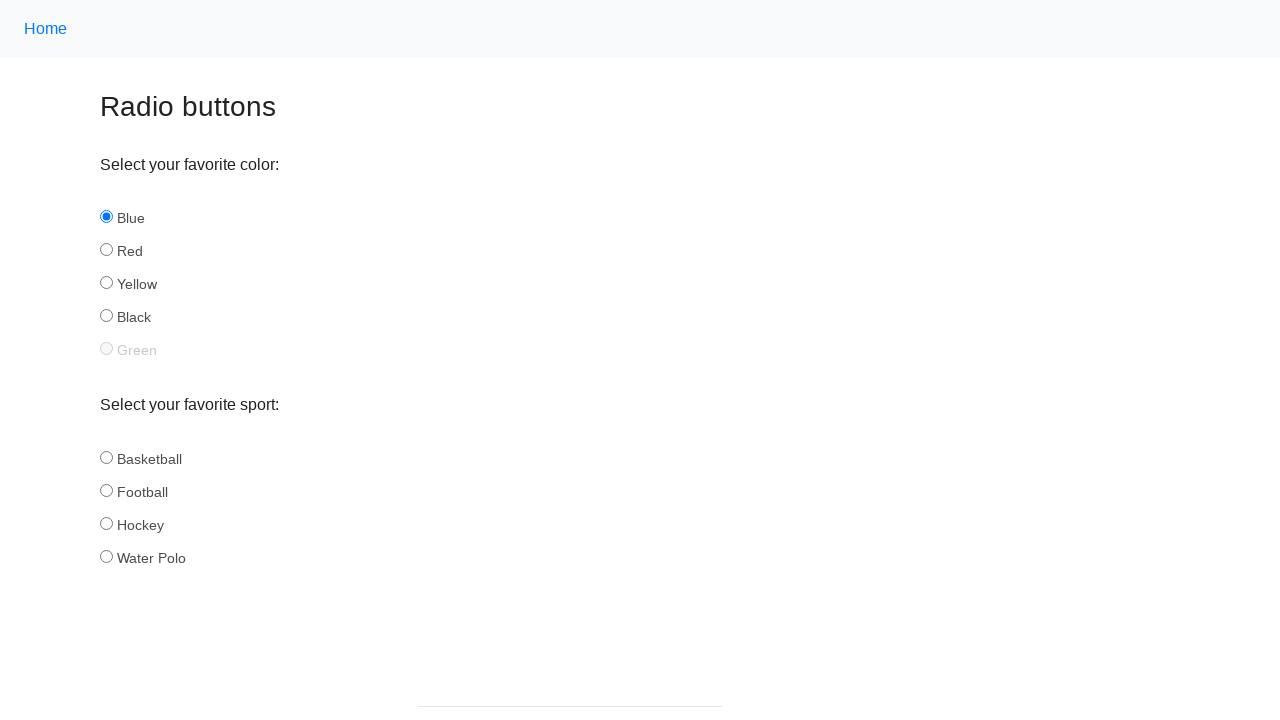

Found 4 sport radio buttons
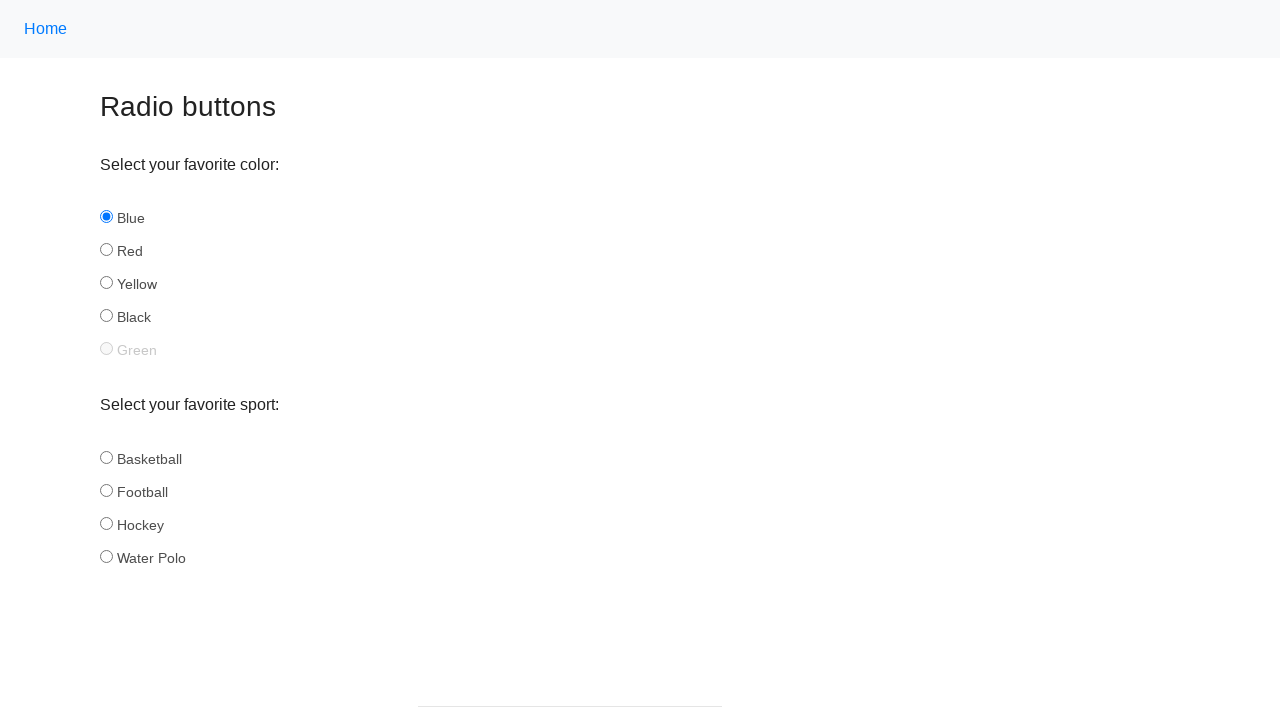

Retrieved radio button at index 0
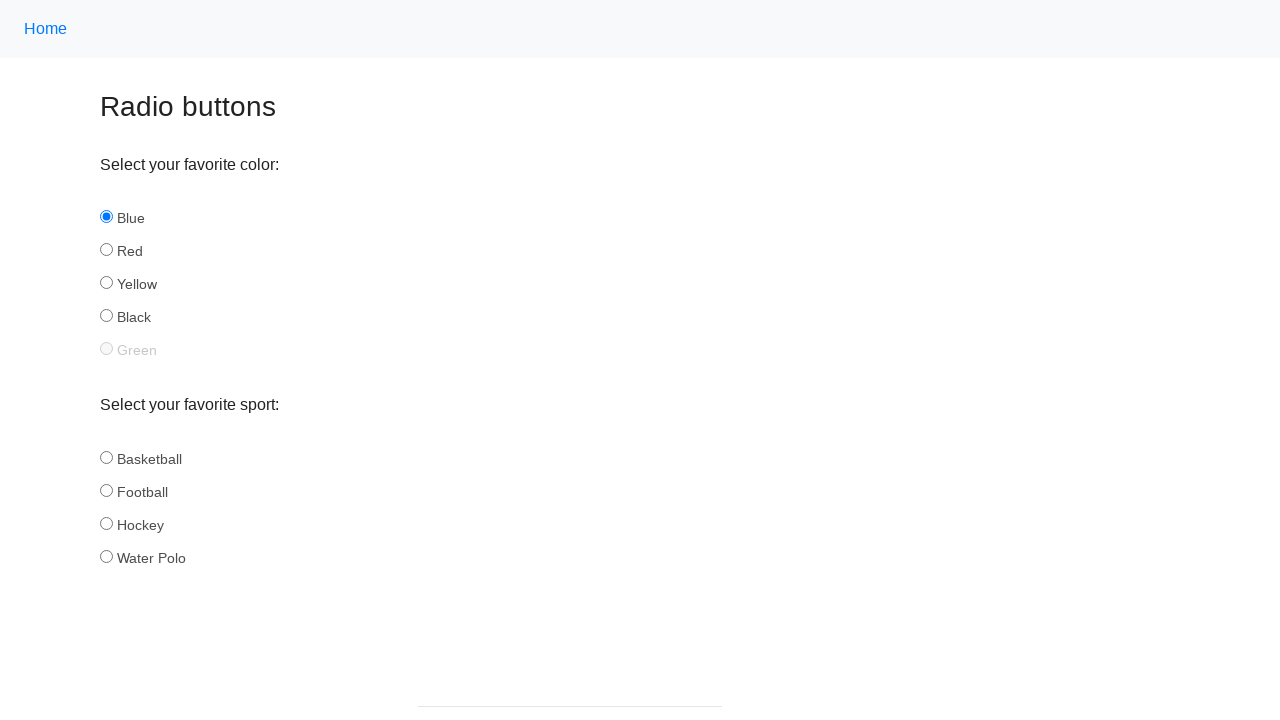

Retrieved radio button at index 1
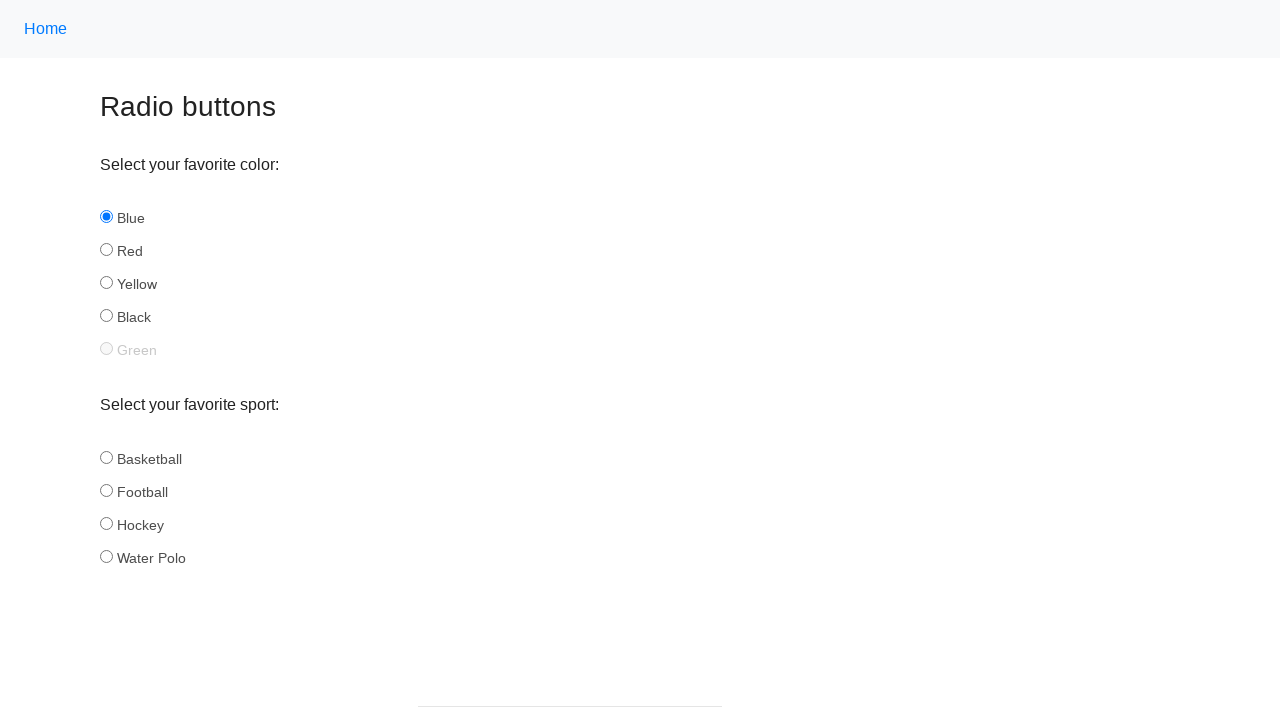

Retrieved radio button at index 2
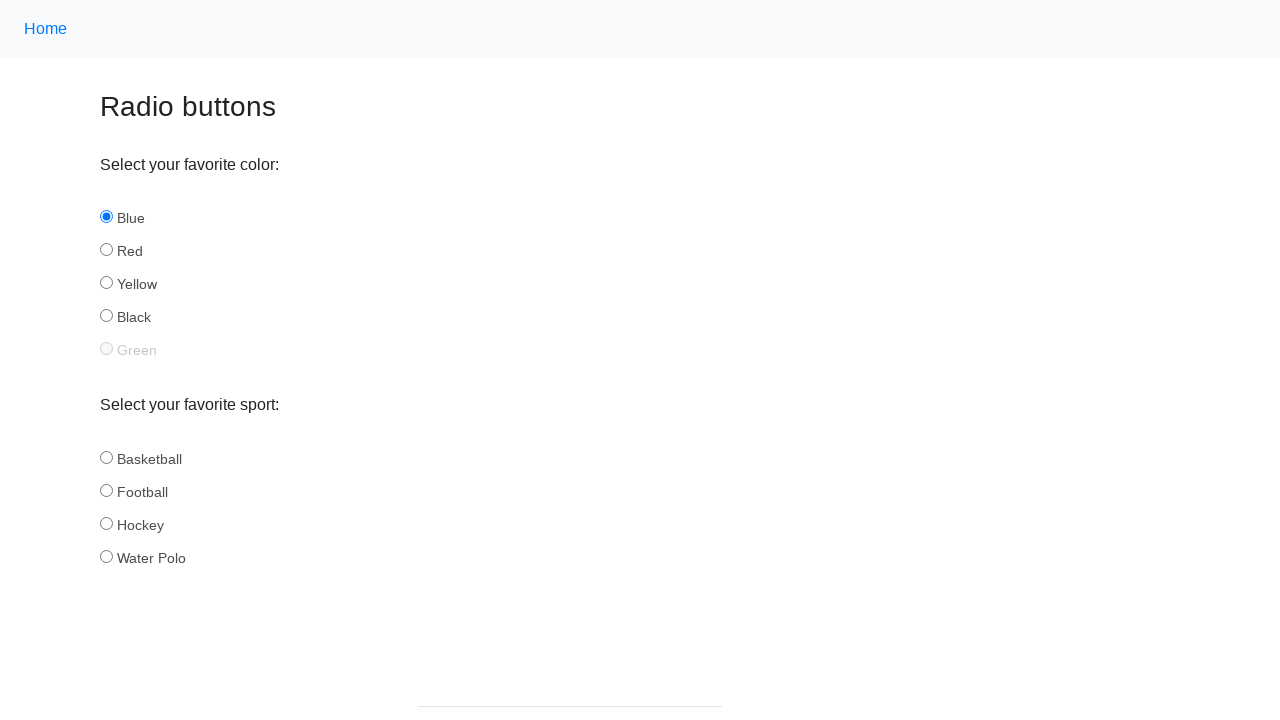

Clicked hockey radio button at (106, 523) on input[name='sport'] >> nth=2
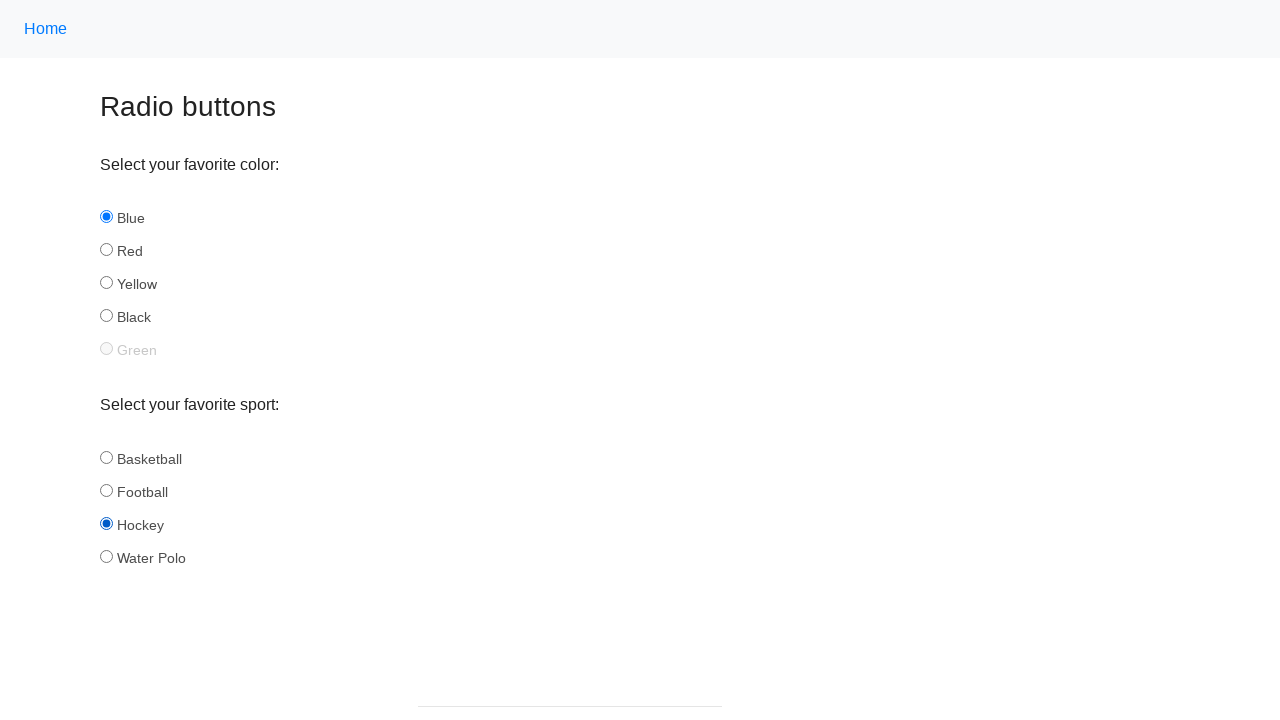

Located hockey radio button for verification
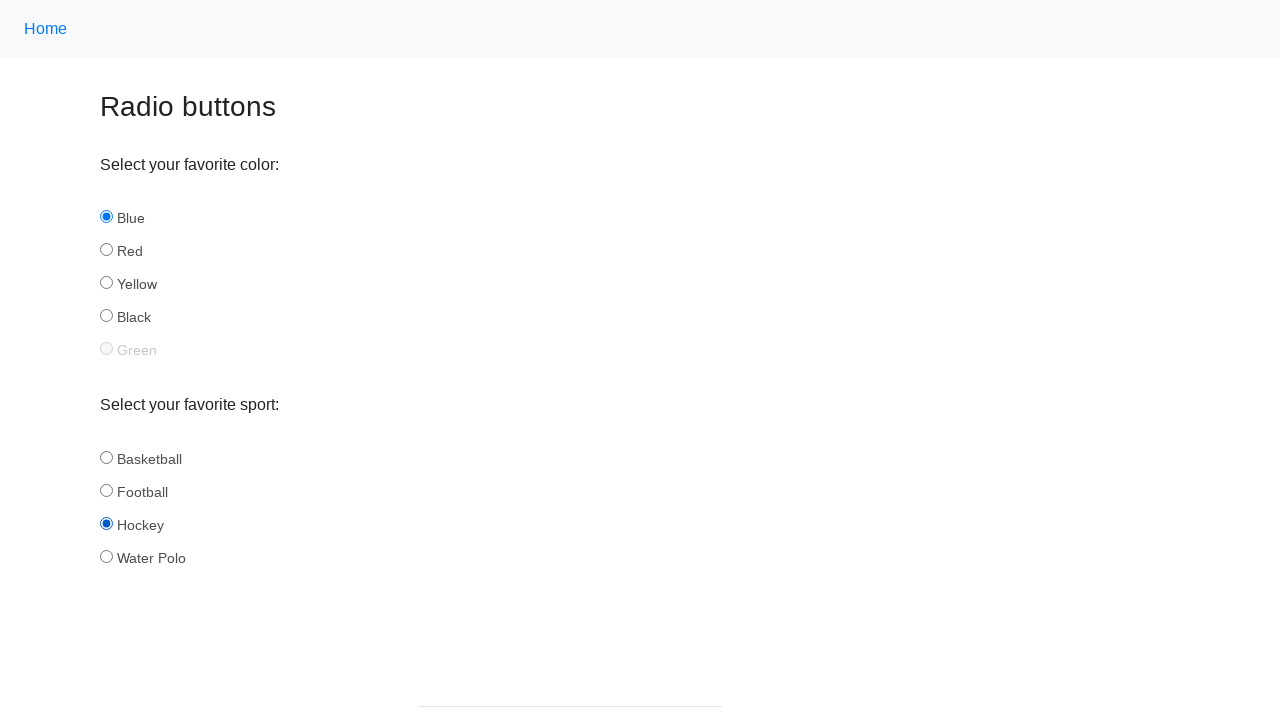

Verified hockey radio button is checked
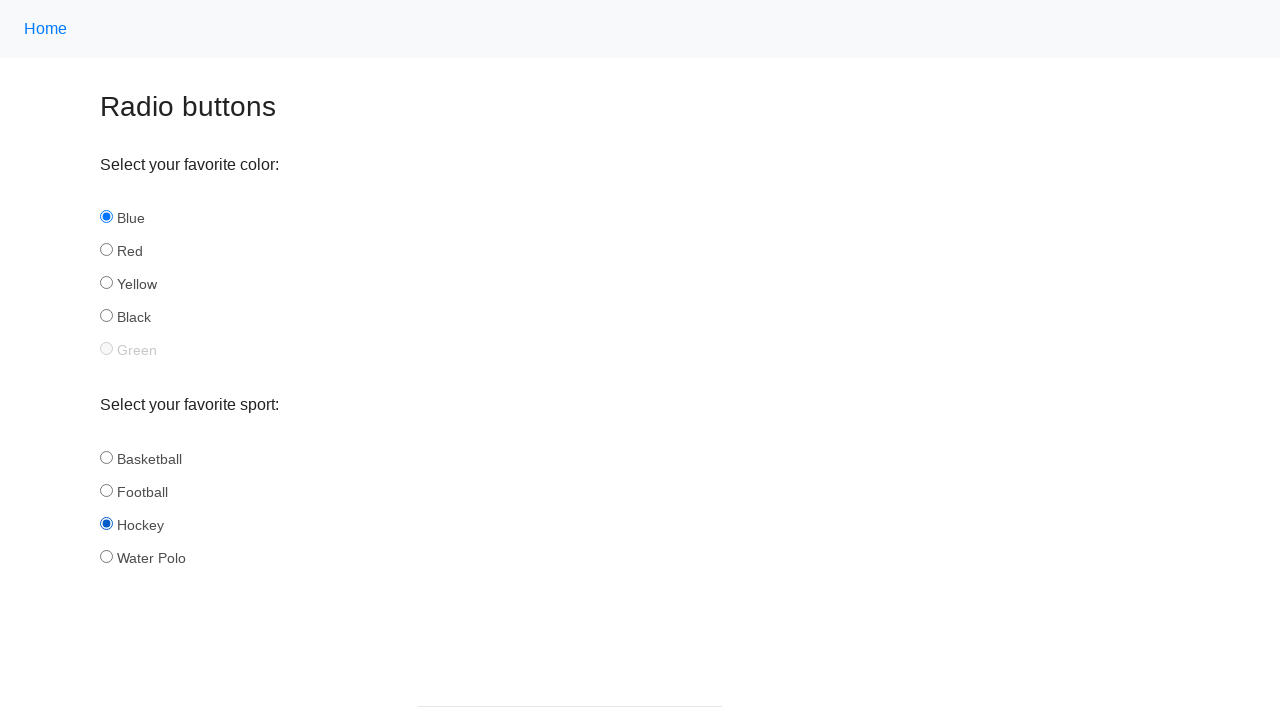

Located all sport radio buttons again
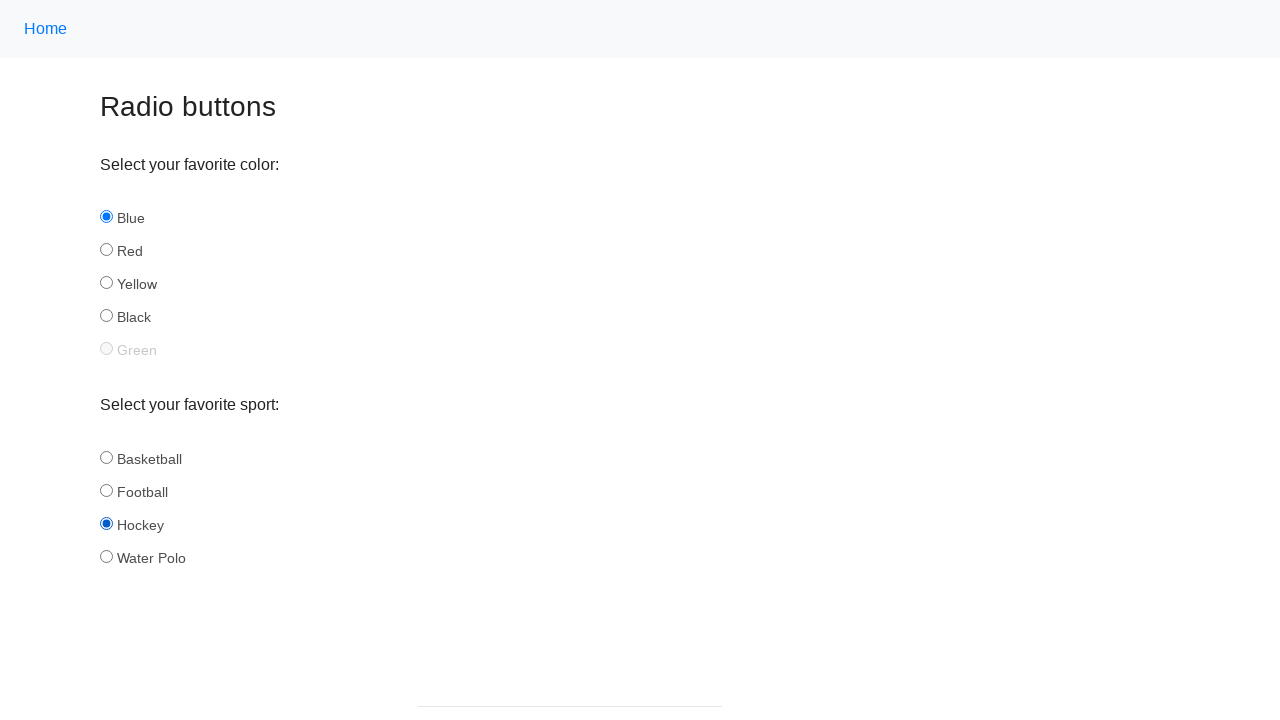

Found 4 sport radio buttons on second iteration
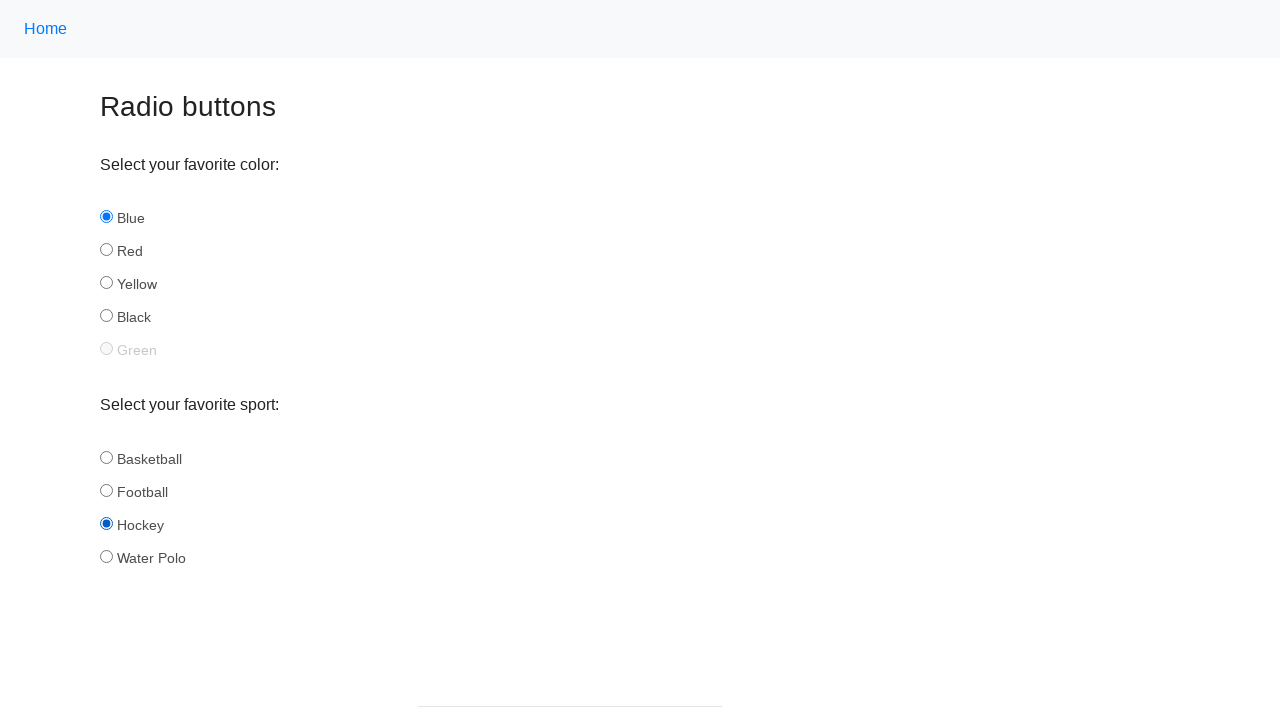

Retrieved radio button at index 0 on second iteration
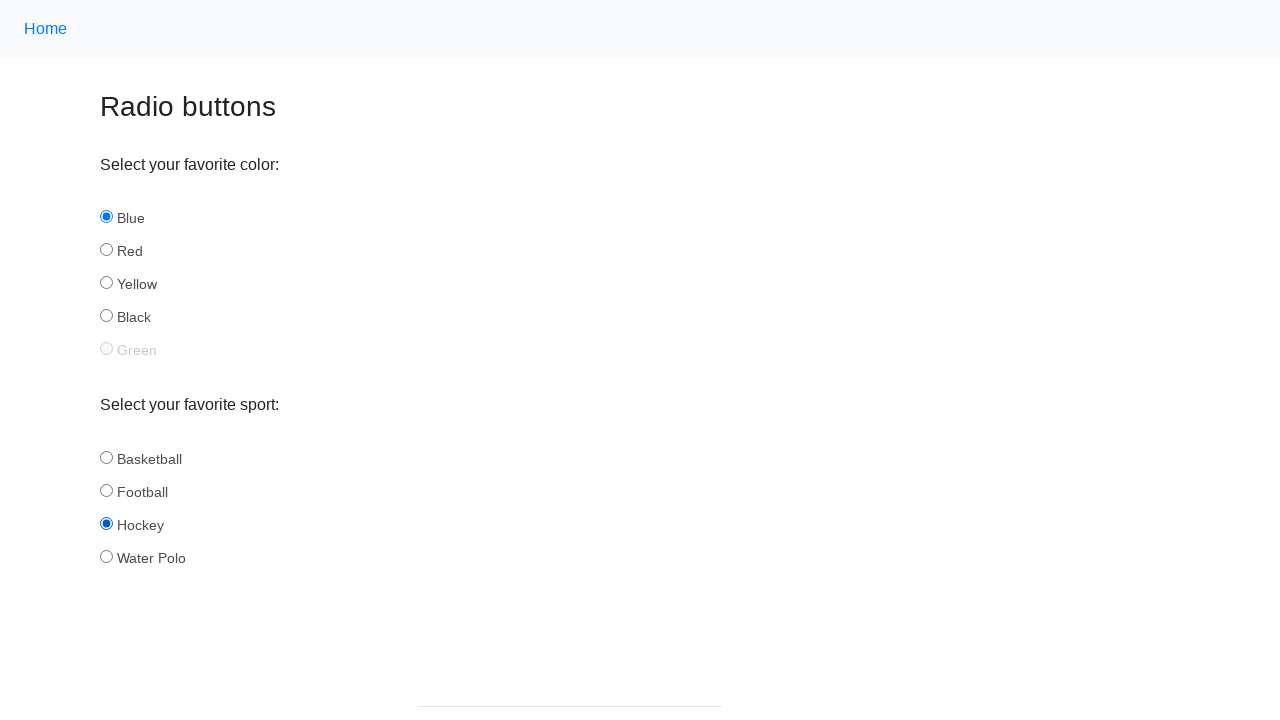

Retrieved radio button id attribute: basketball
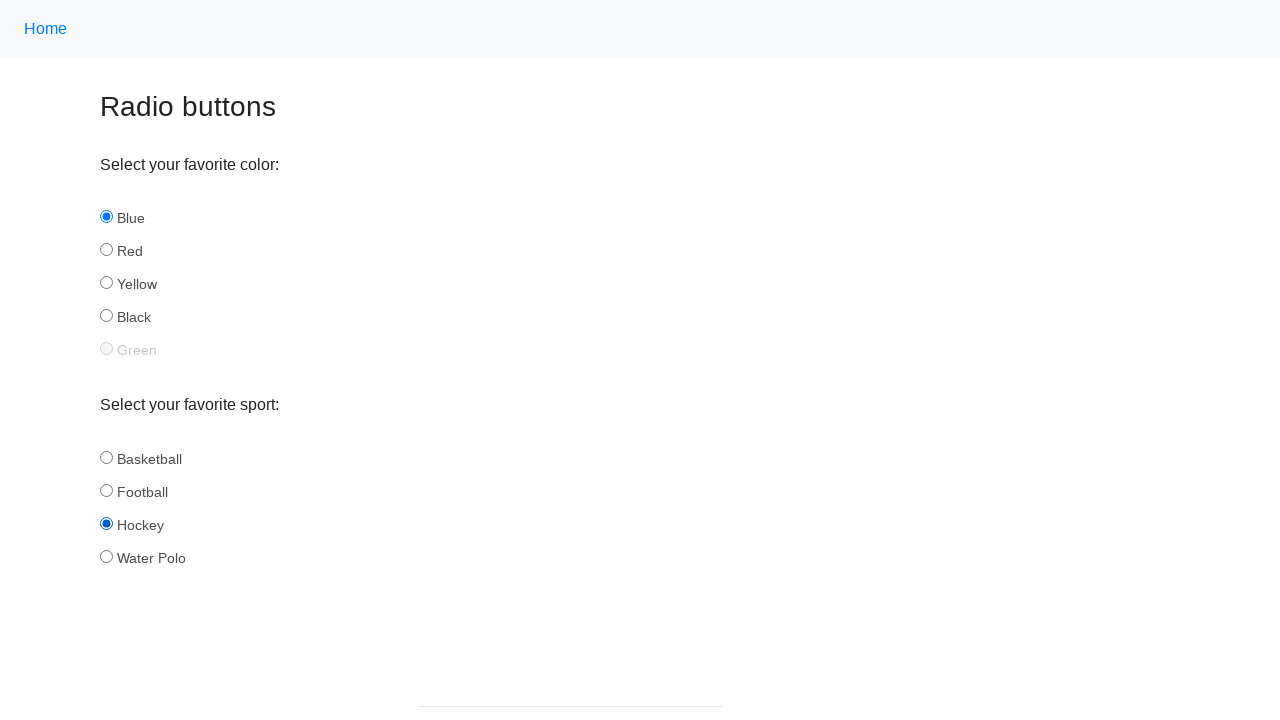

Retrieved radio button at index 1 on second iteration
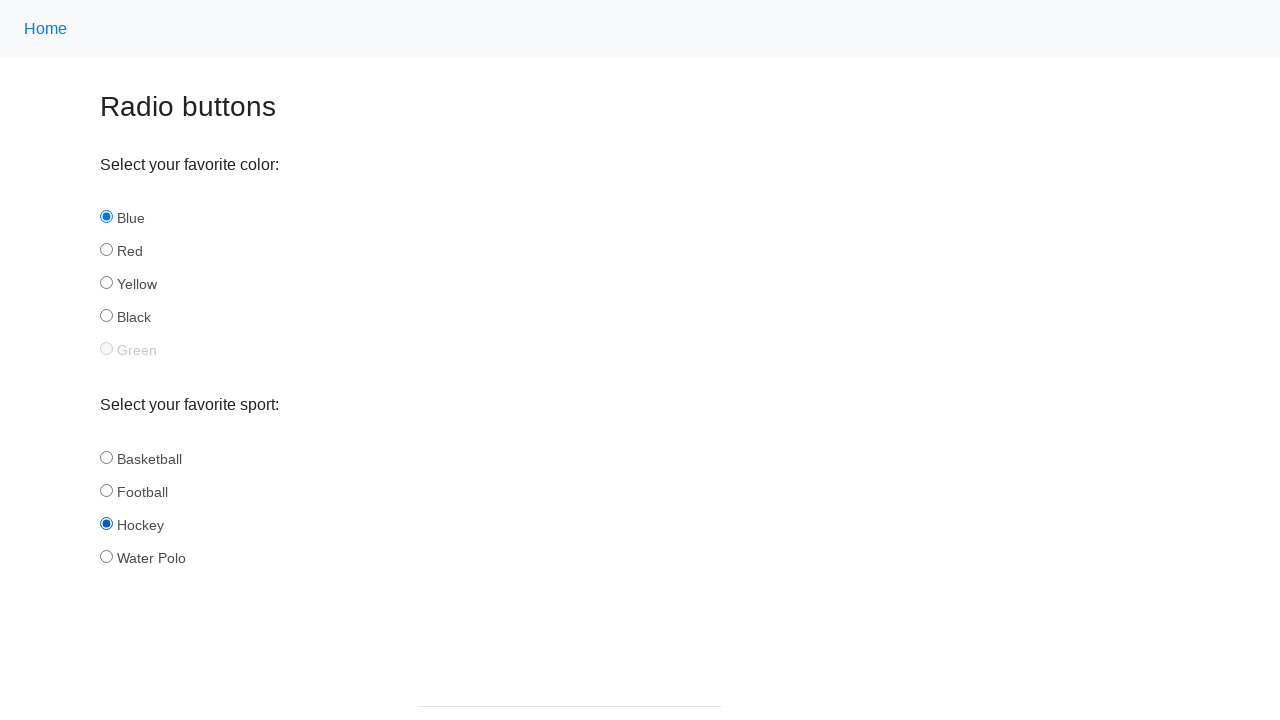

Retrieved radio button id attribute: football
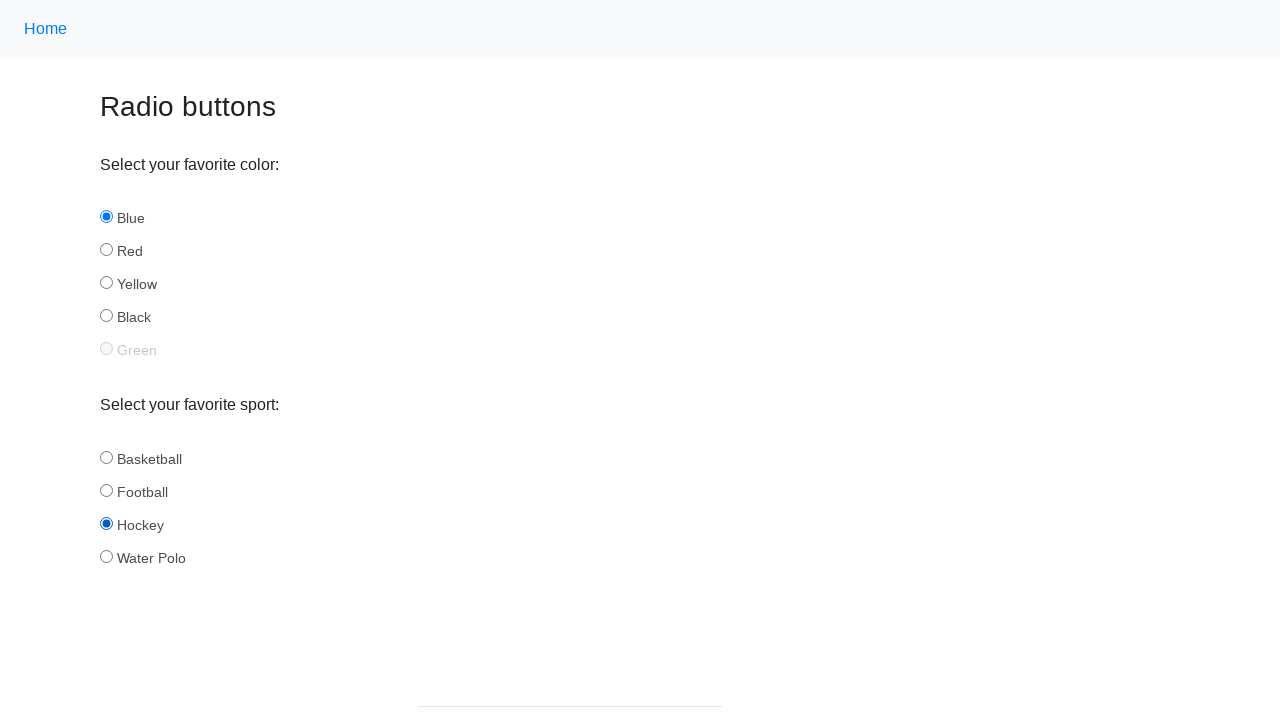

Retrieved radio button at index 2 on second iteration
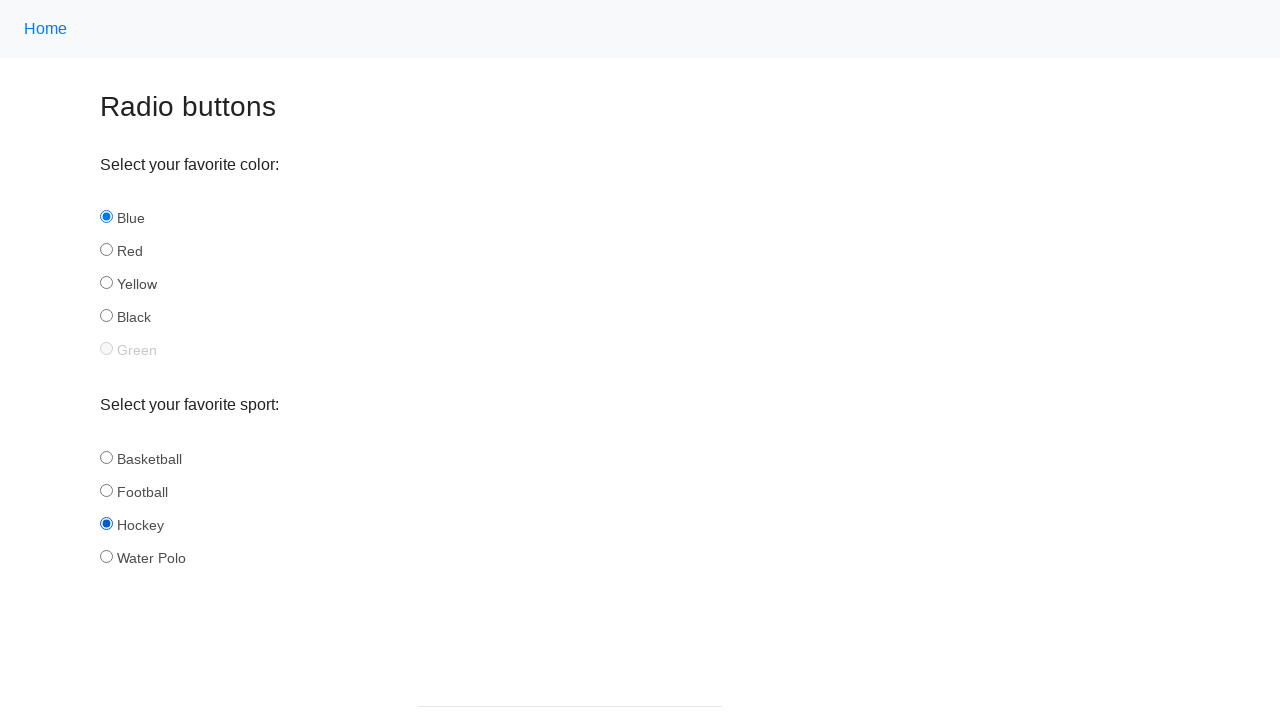

Retrieved radio button id attribute: hockey
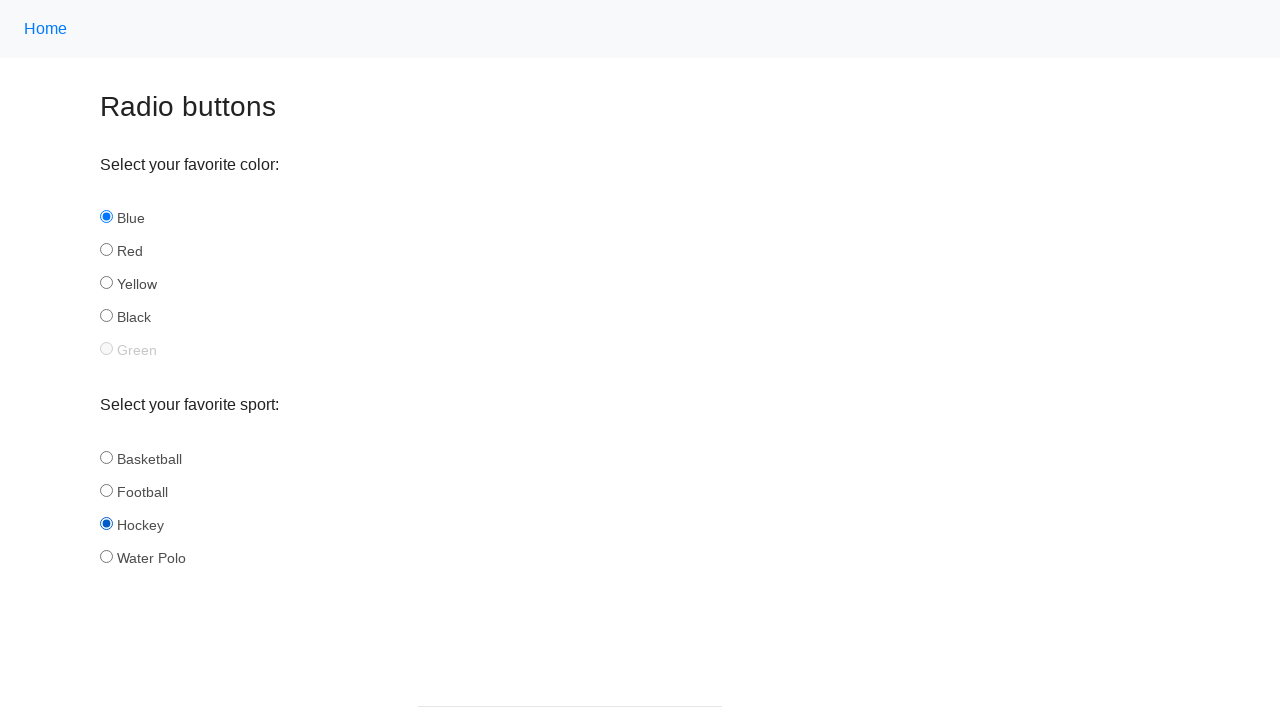

Clicked hockey radio button on second iteration at (106, 523) on input[name='sport'] >> nth=2
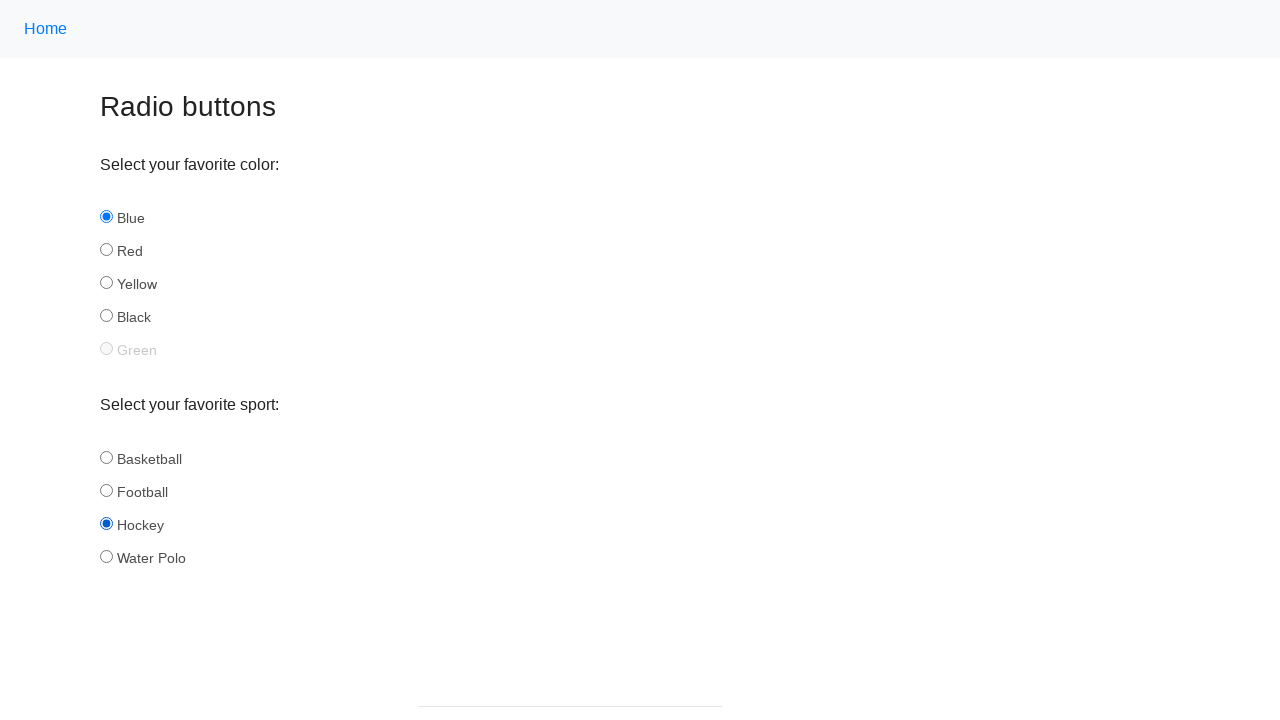

Verified hockey radio button is checked on second iteration
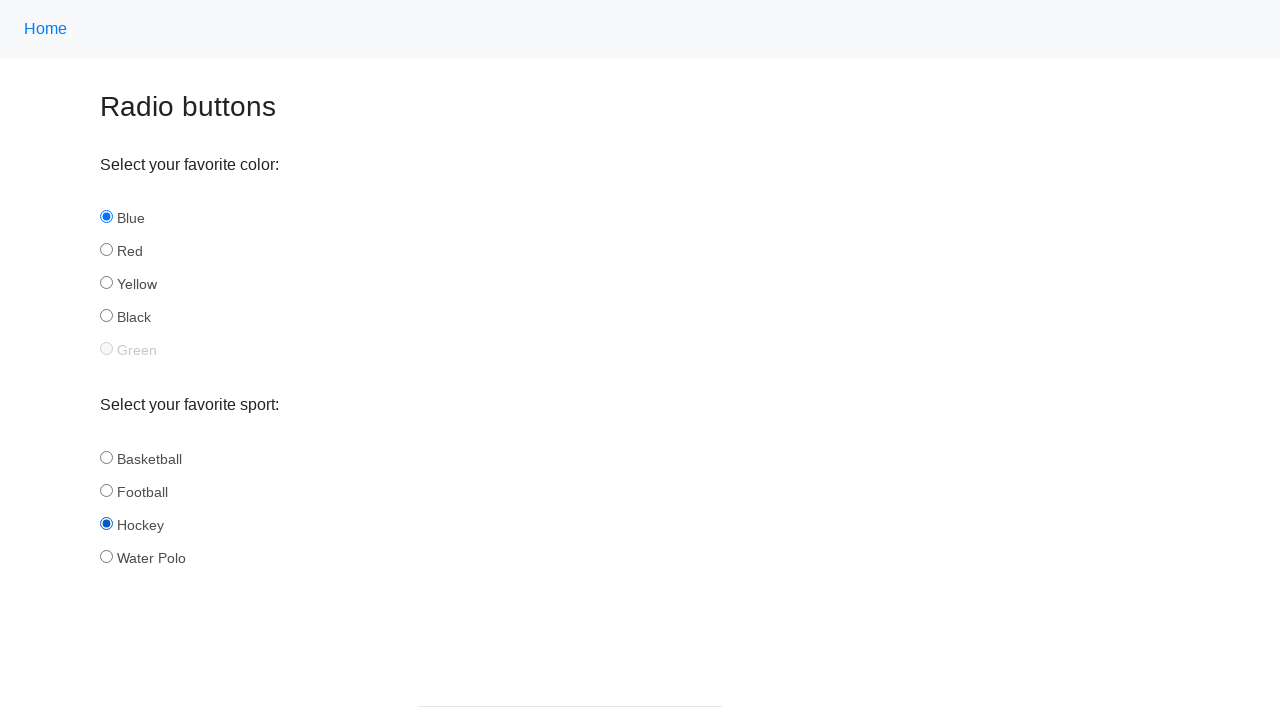

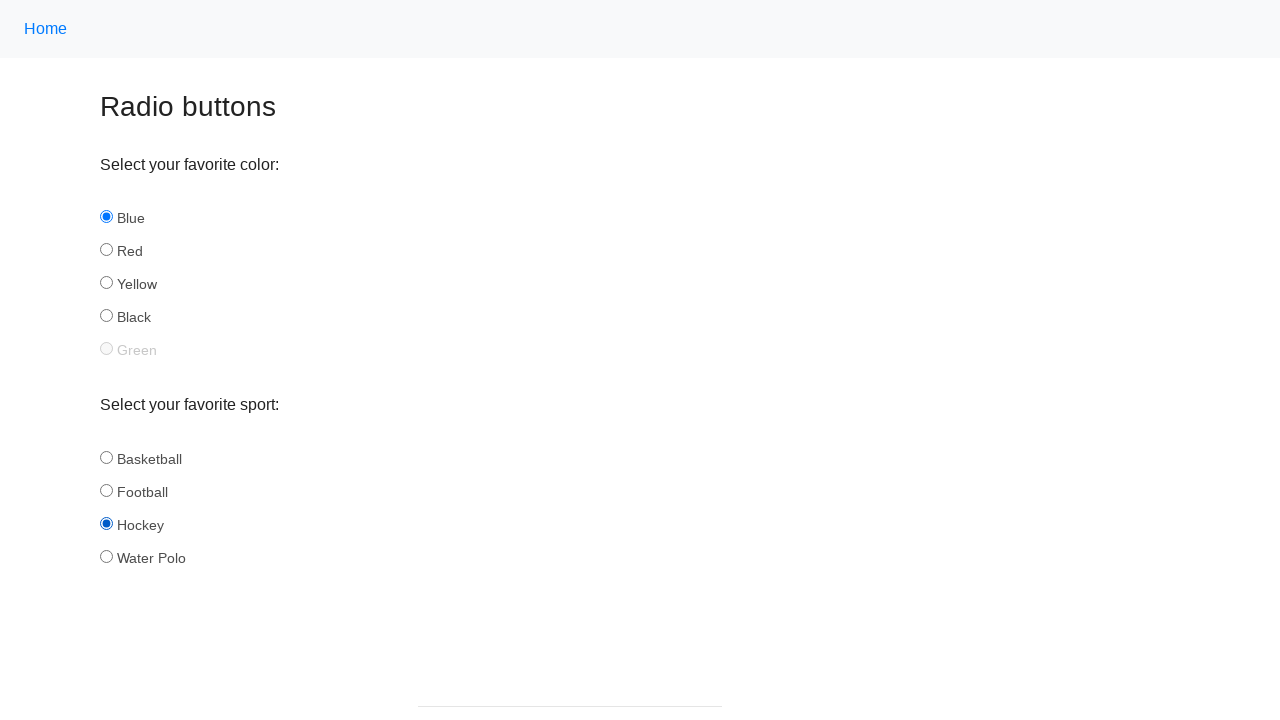